Tests dropdown functionality on a registration form by selecting a skill from the dropdown and verifying the selection

Starting URL: https://demo.automationtesting.in/Register.html

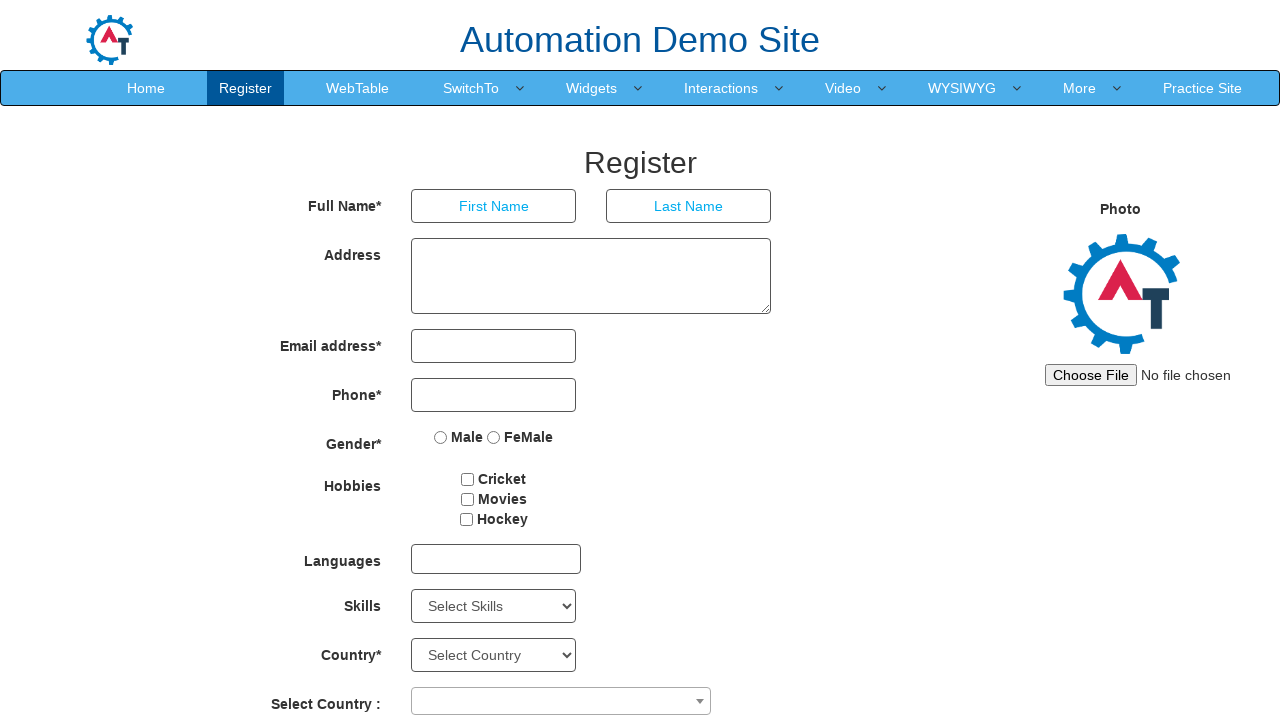

Scrolled down to make Skills dropdown visible
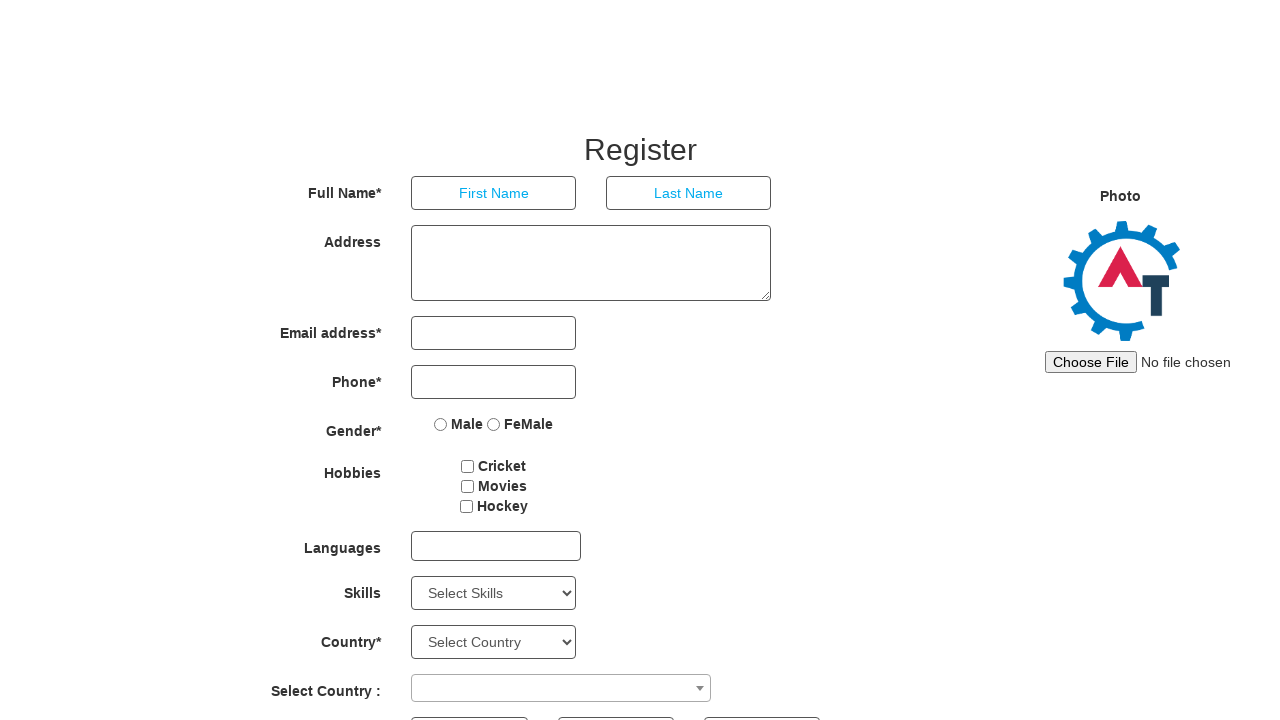

Skills dropdown element is now available
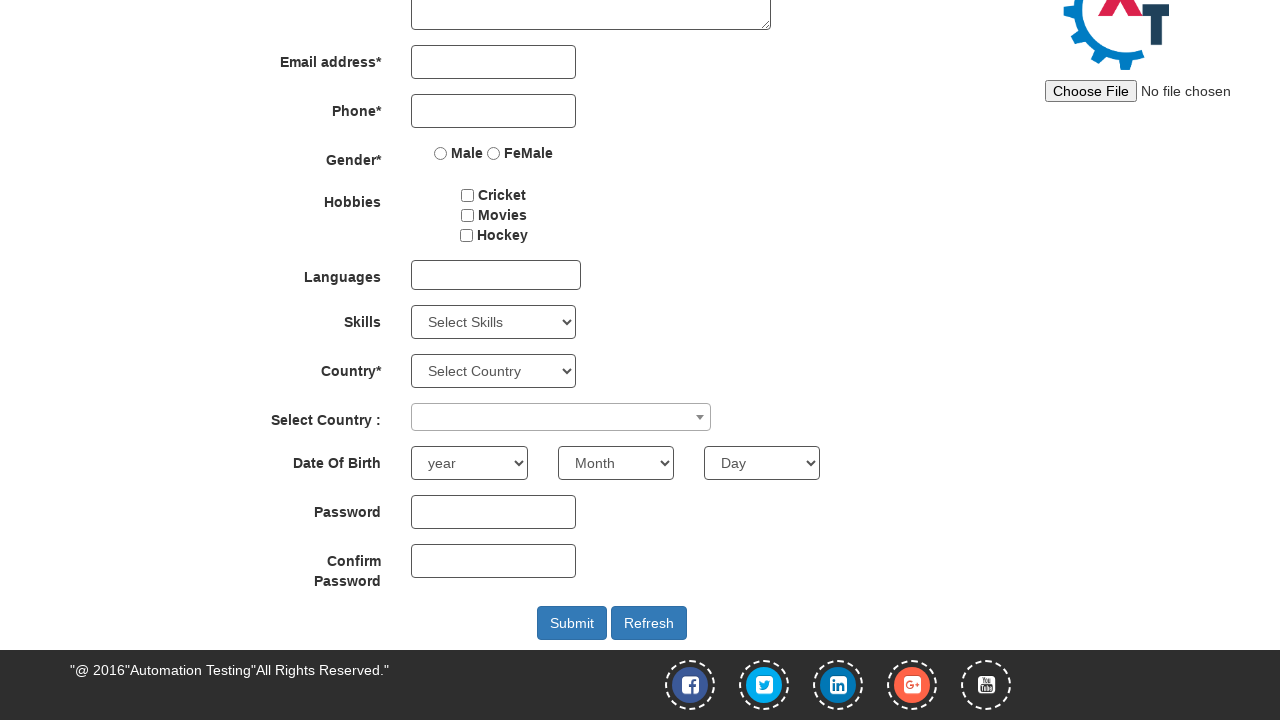

Selected 'Android' from Skills dropdown (index 4) on #Skills
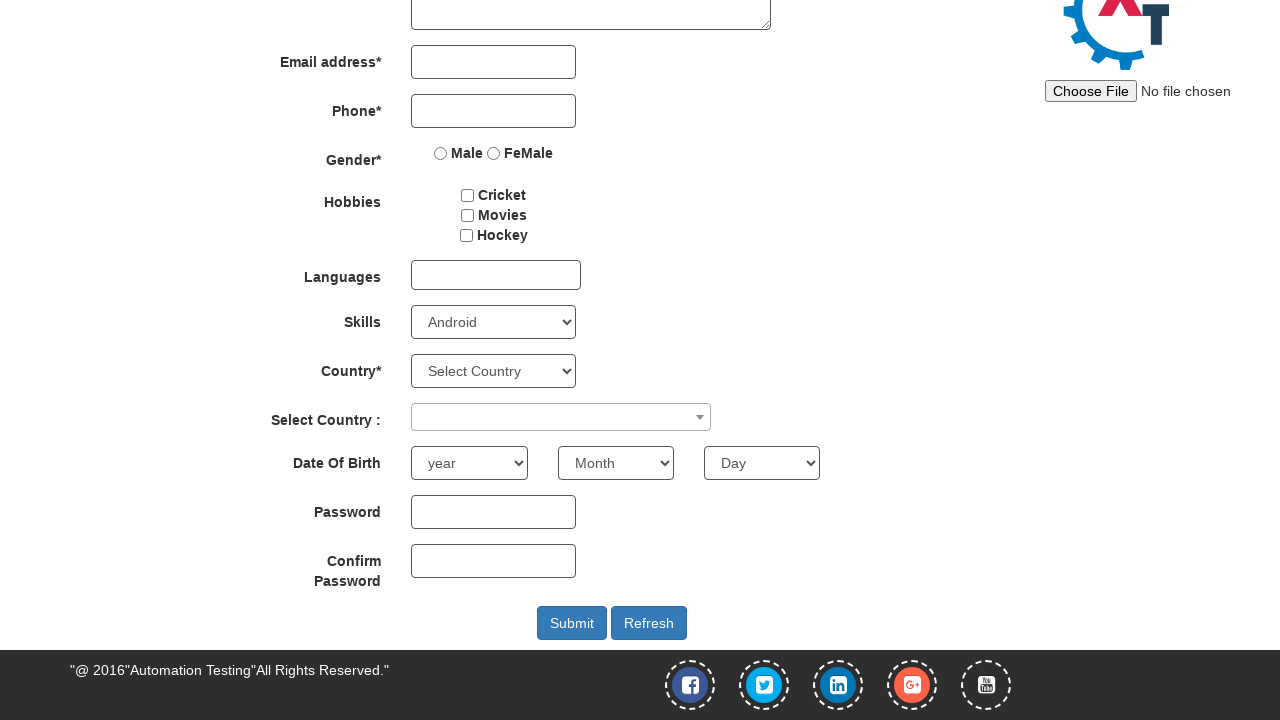

Retrieved selected value from Skills dropdown
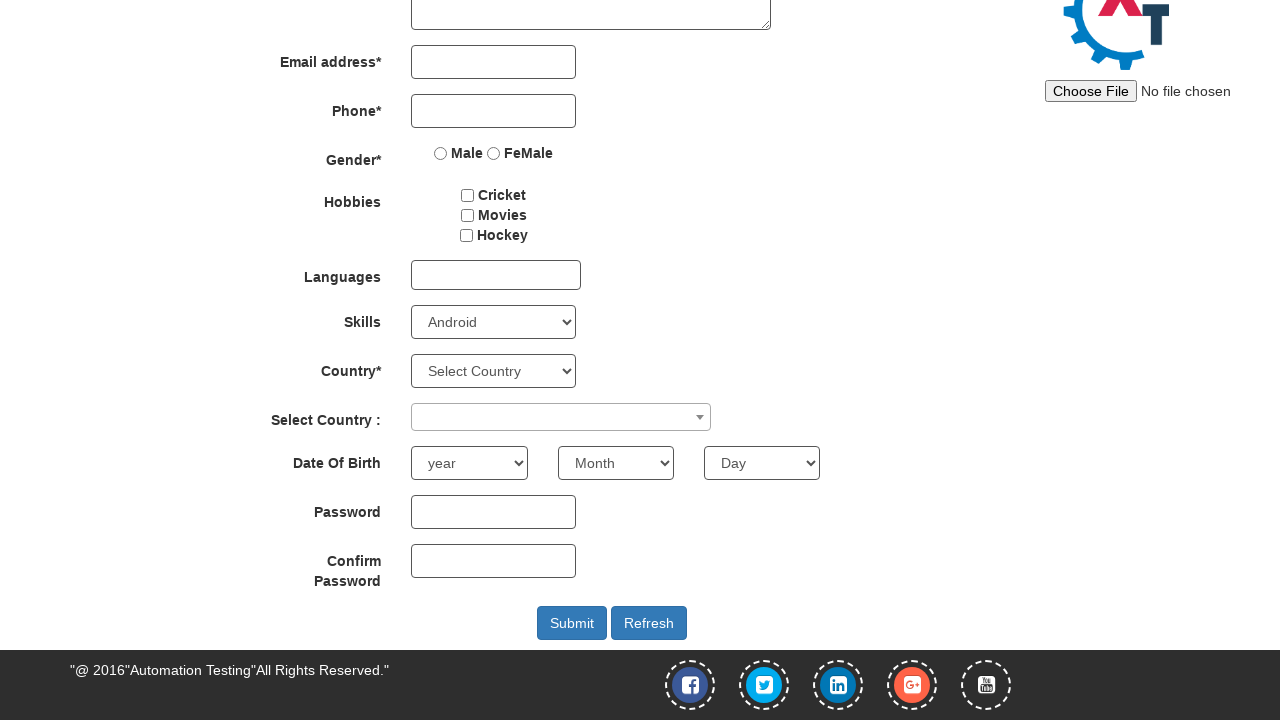

Verified that 'Android' option is correctly selected in Skills dropdown
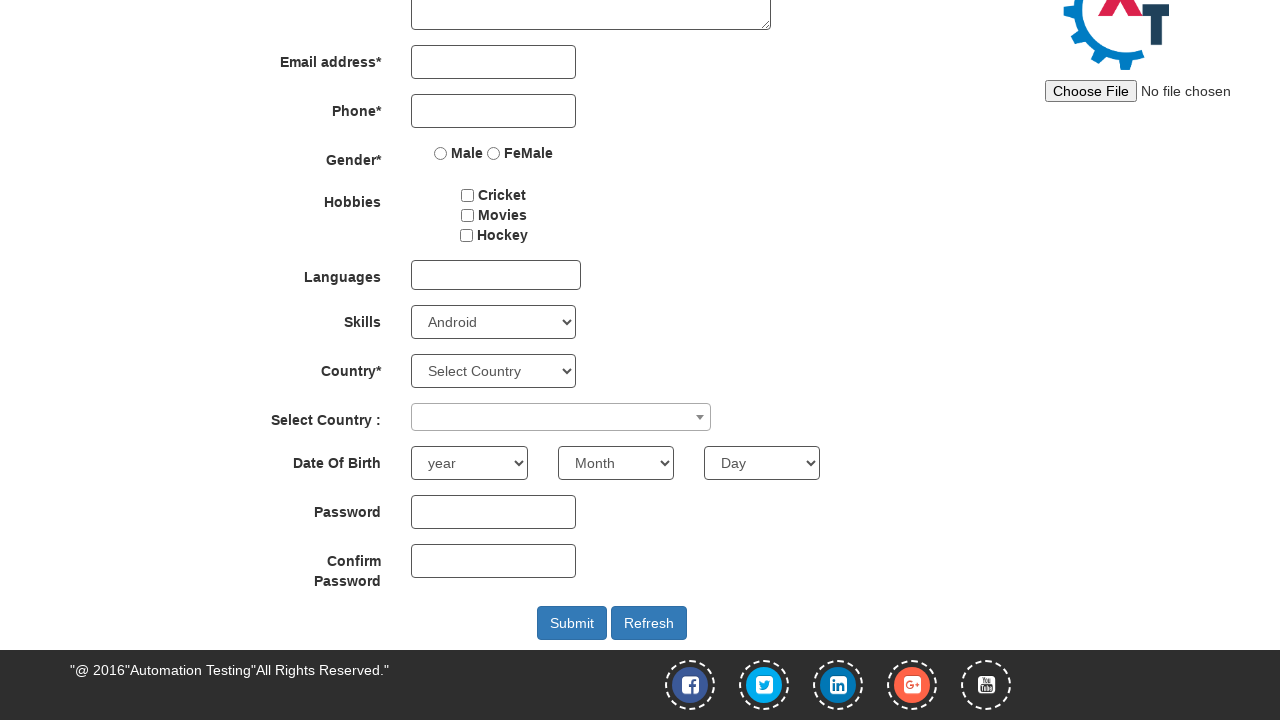

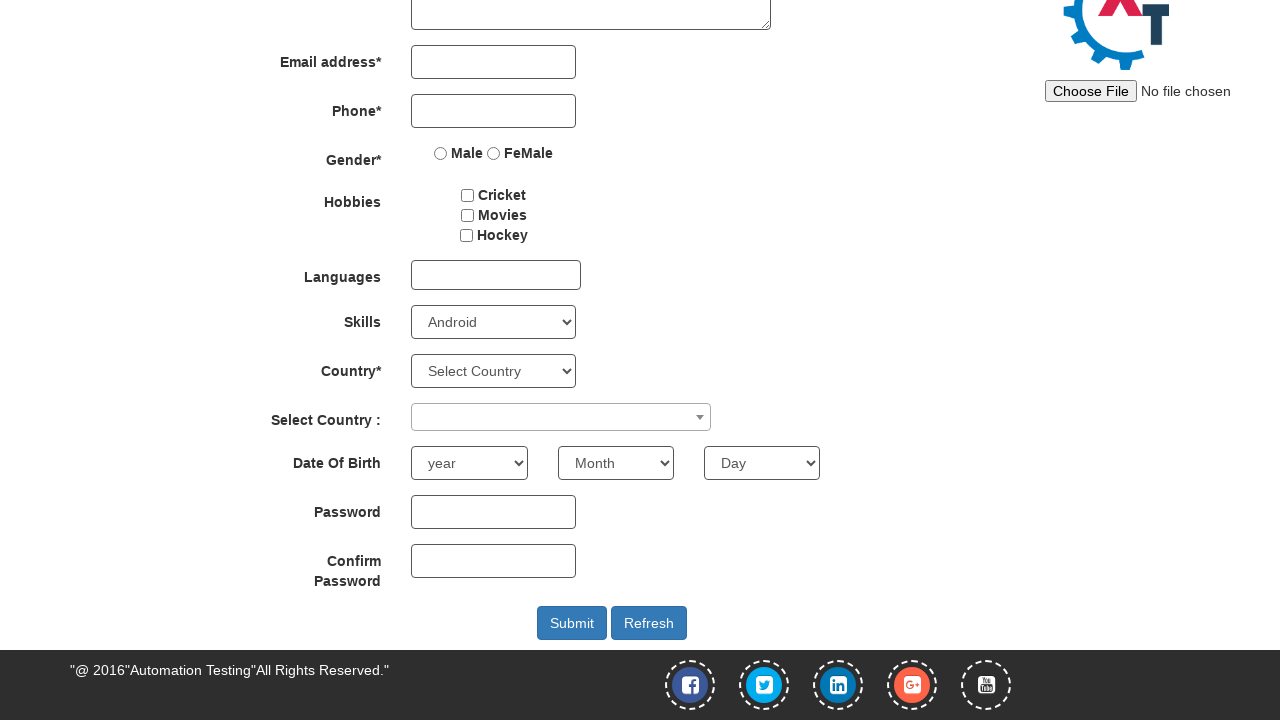